Tests input field interaction by clicking on a number input and using arrow keys to change the value

Starting URL: https://the-internet.herokuapp.com/inputs

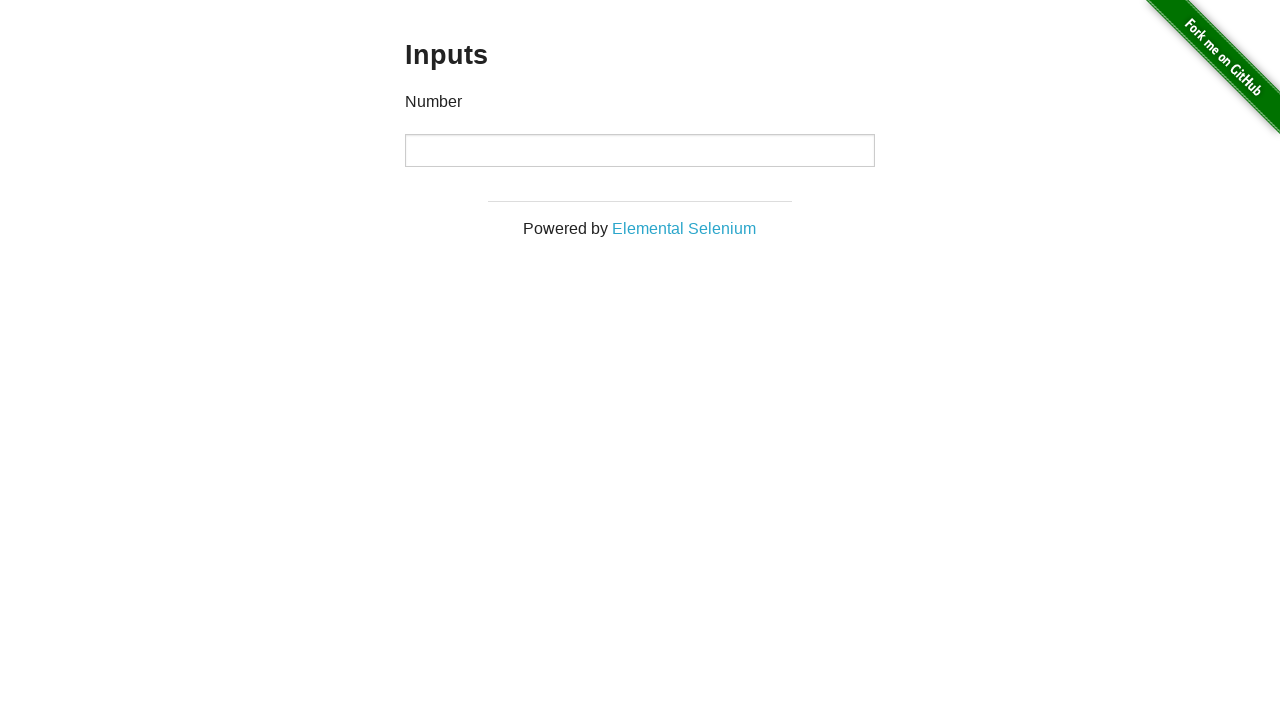

Clicked on the number input field at (640, 150) on input
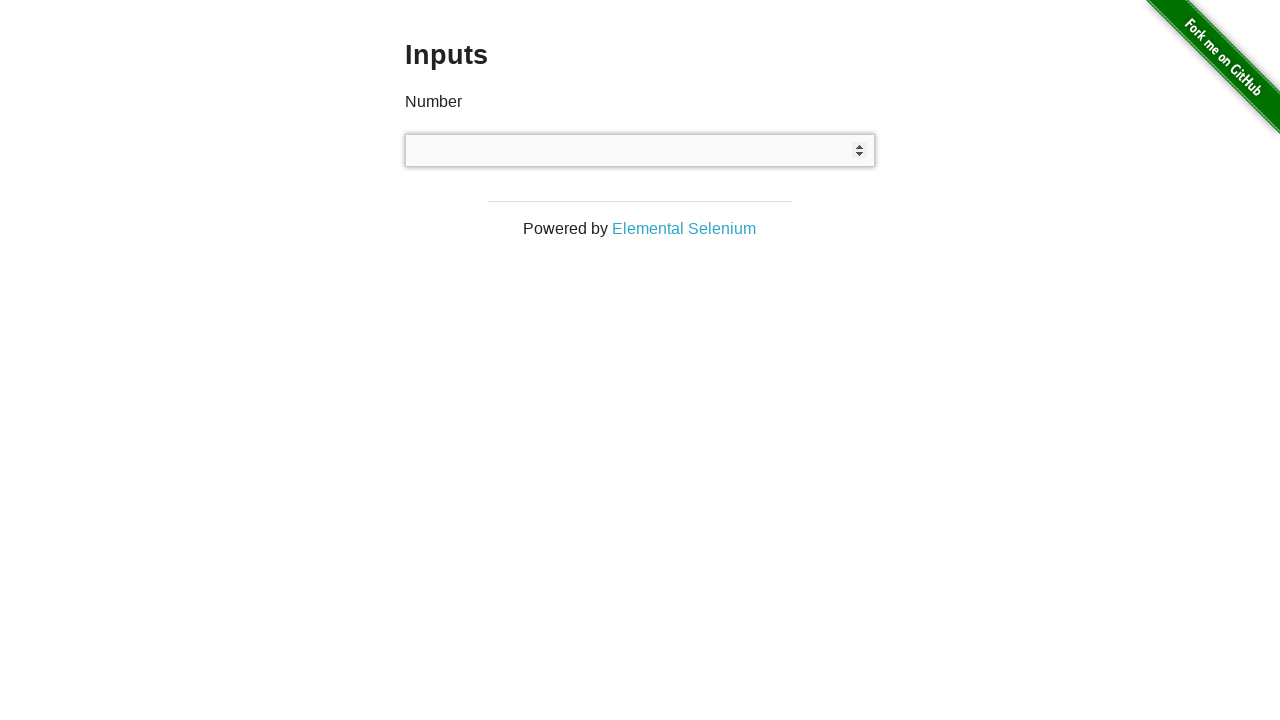

Pressed ArrowDown key to decrease input value
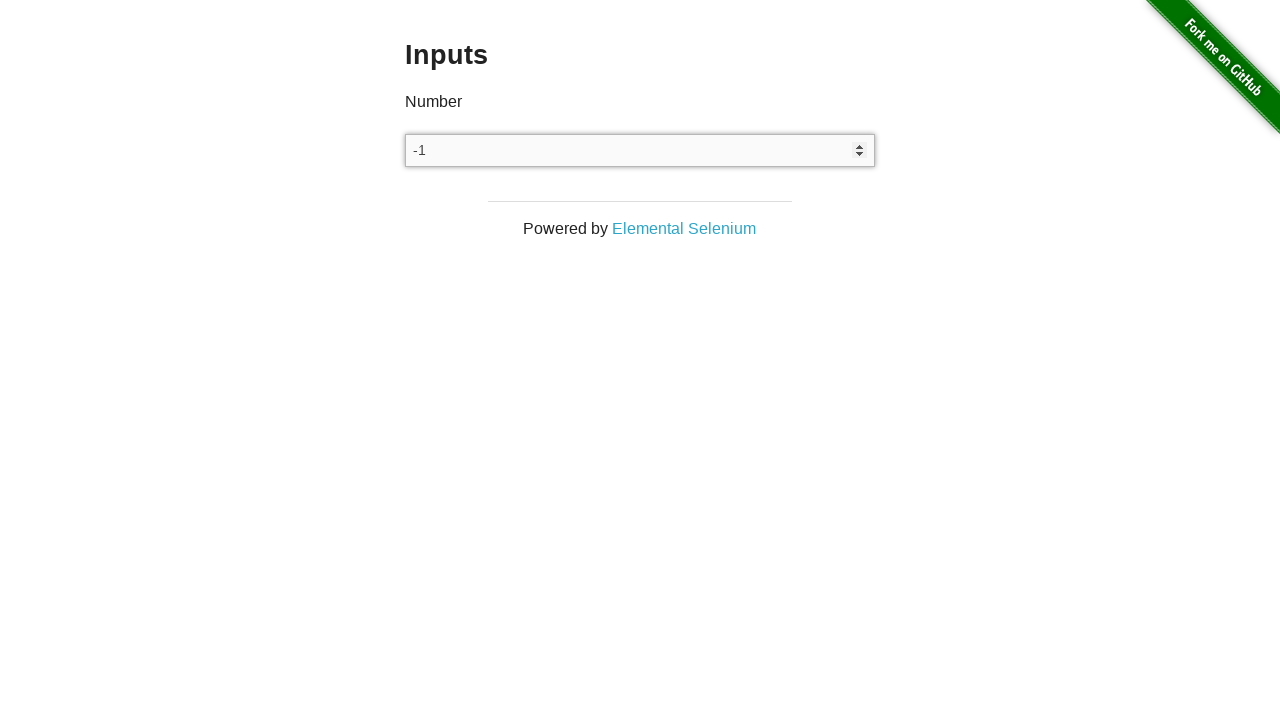

Pressed ArrowUp key to increase input value
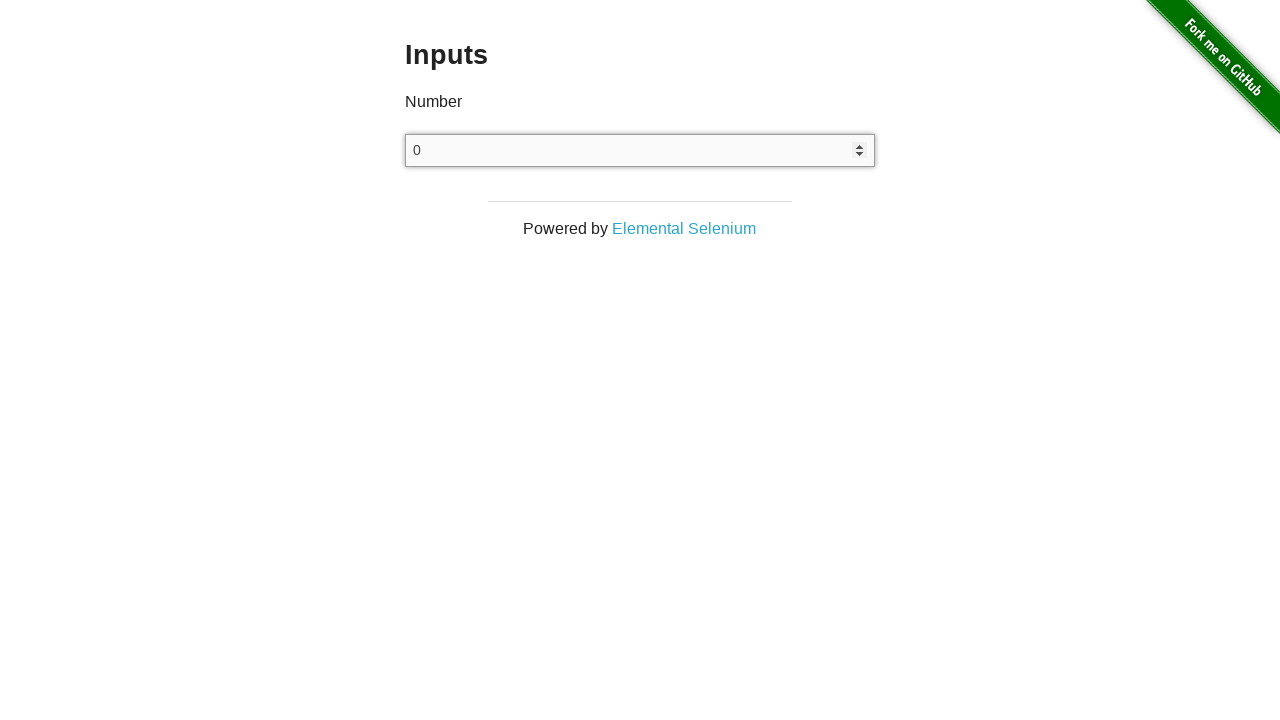

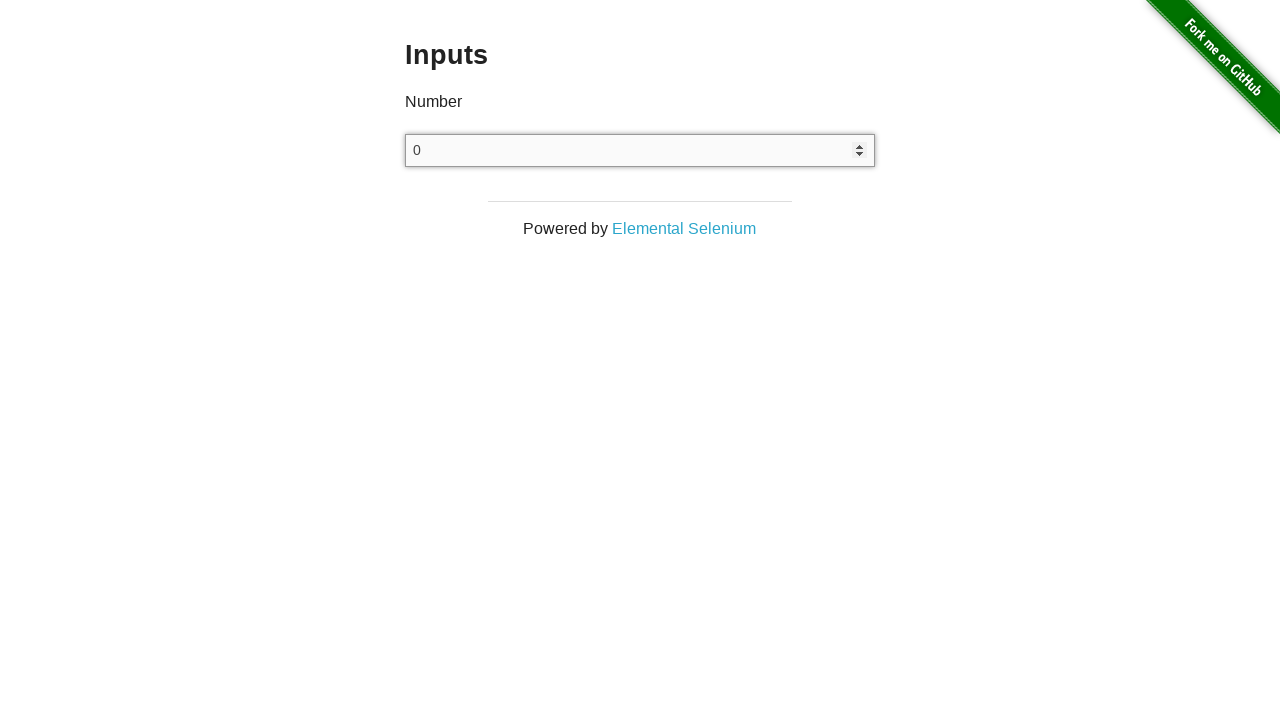